Tests alert and confirm dialog handling on an automation practice page by entering a name, triggering alerts, and interacting with them (accept/dismiss)

Starting URL: https://rahulshettyacademy.com/AutomationPractice/

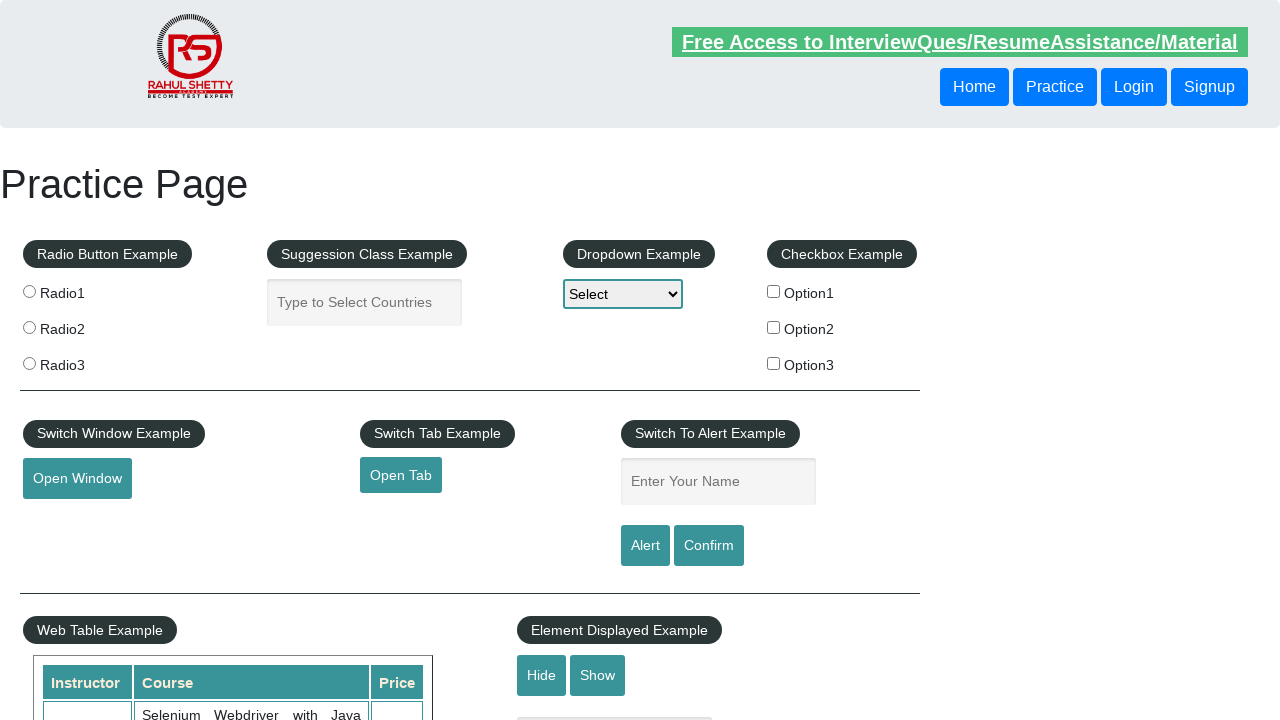

Filled name field with 'Faroque' on #name
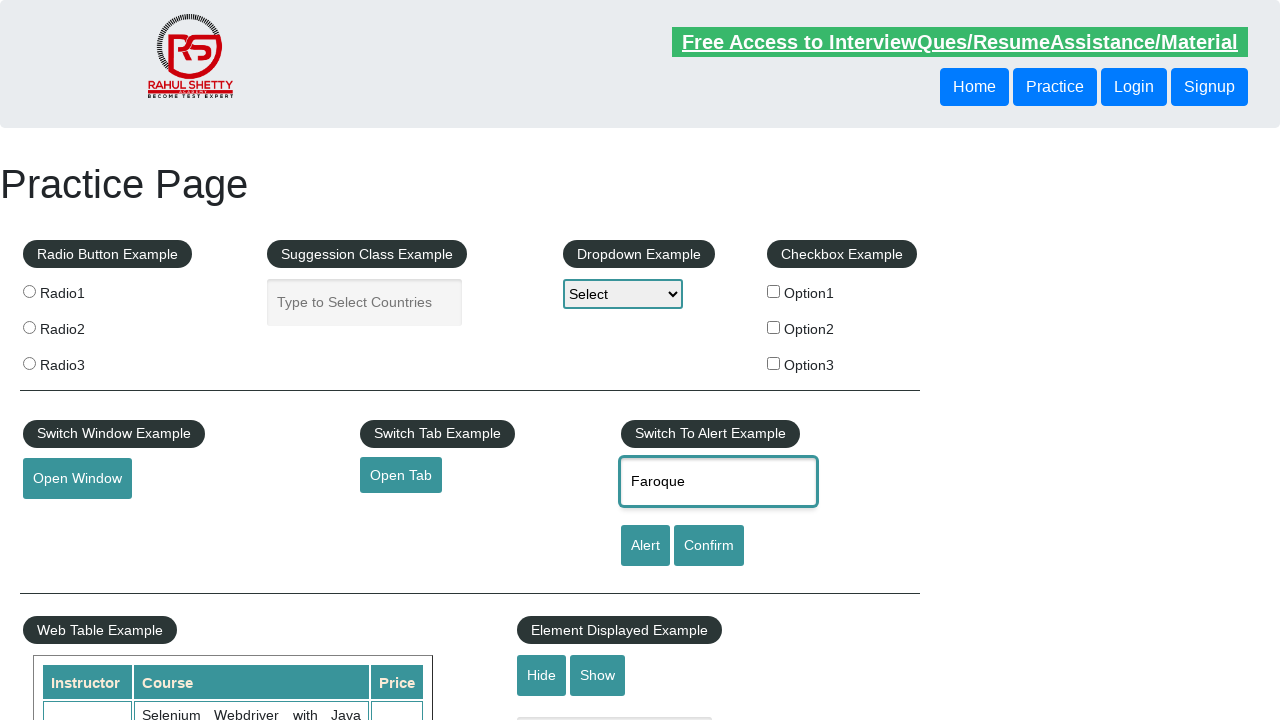

Clicked alert button to trigger alert dialog at (645, 546) on #alertbtn
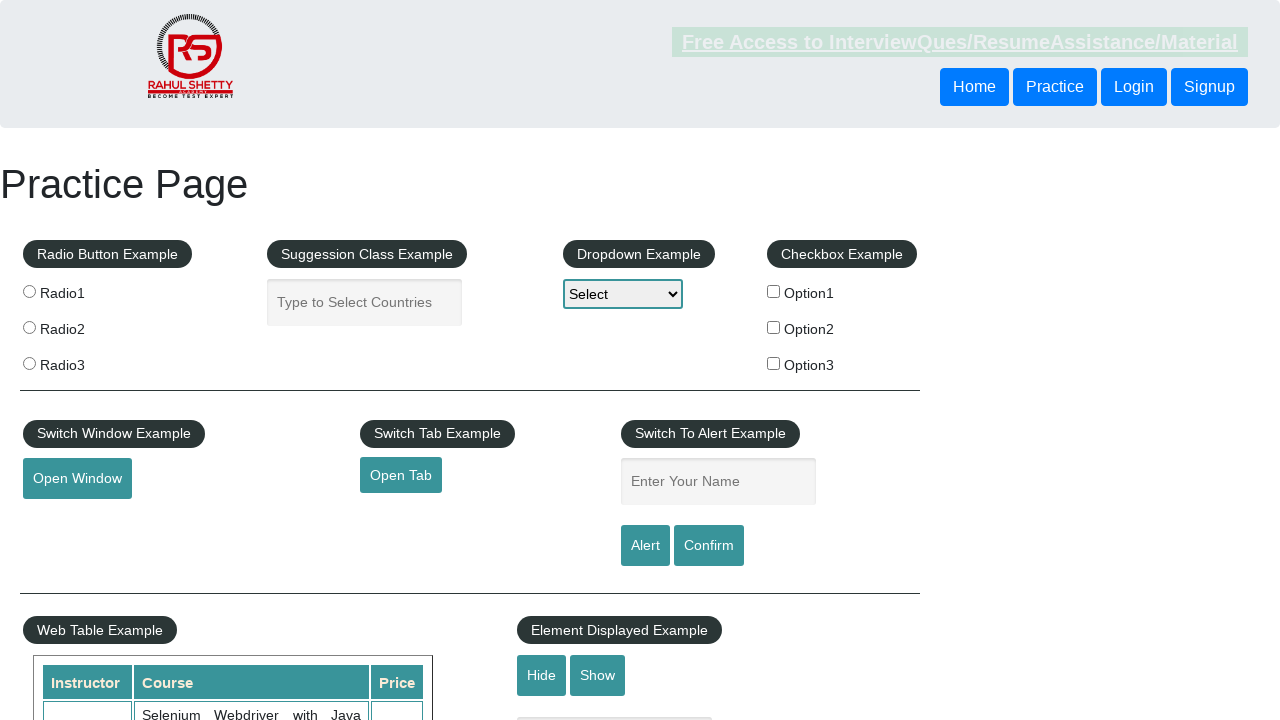

Set up dialog handler to accept alert
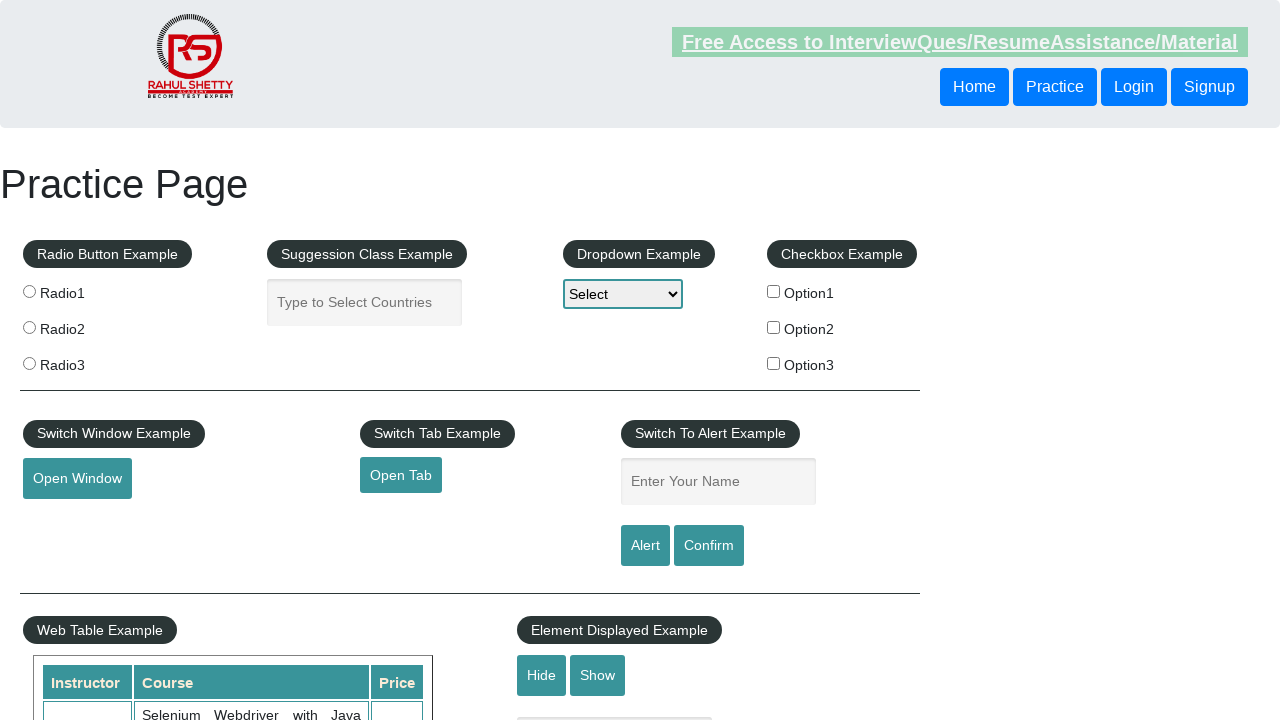

Waited for alert processing to complete
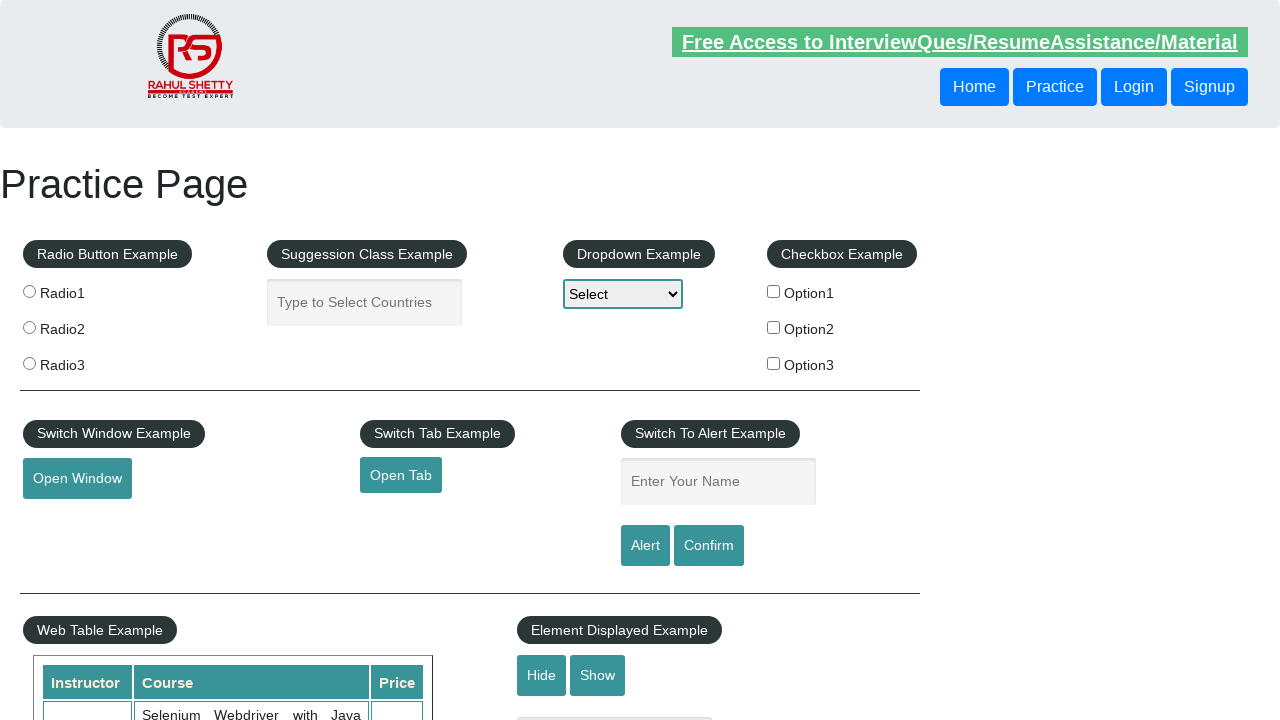

Filled name field with 'Faroque' again for confirm dialog on #name
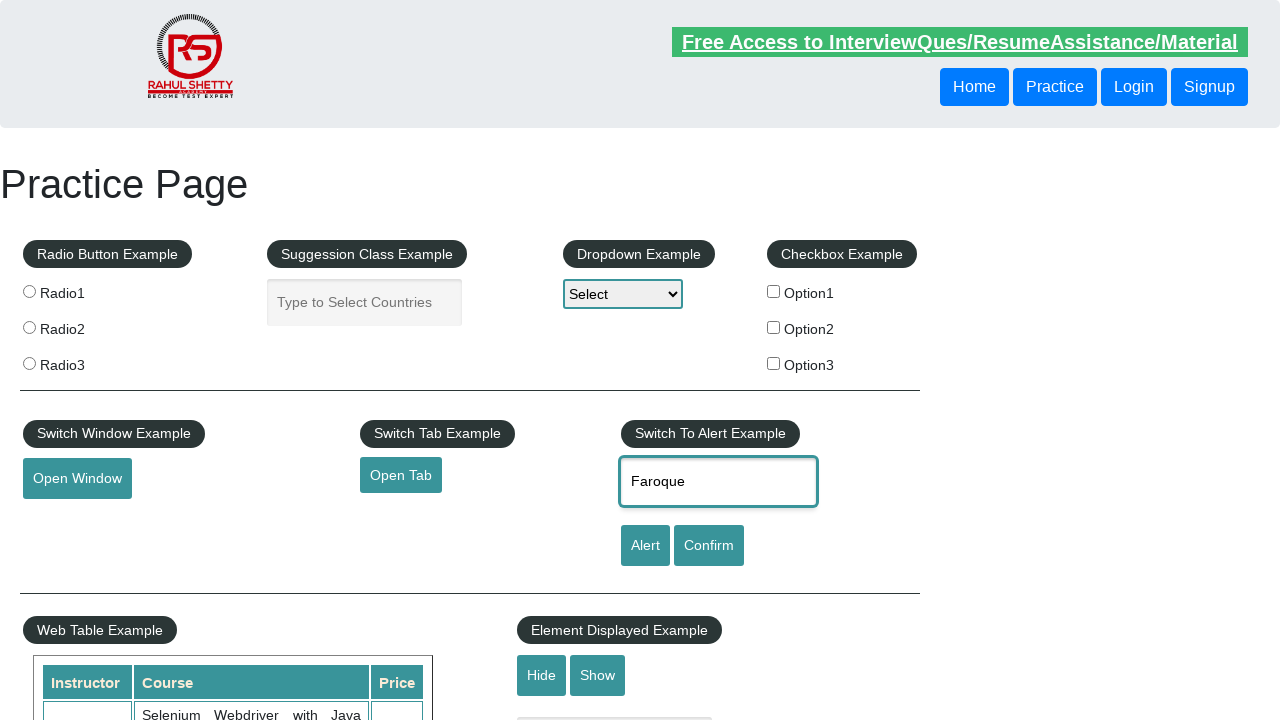

Set up dialog handler to dismiss confirm dialog
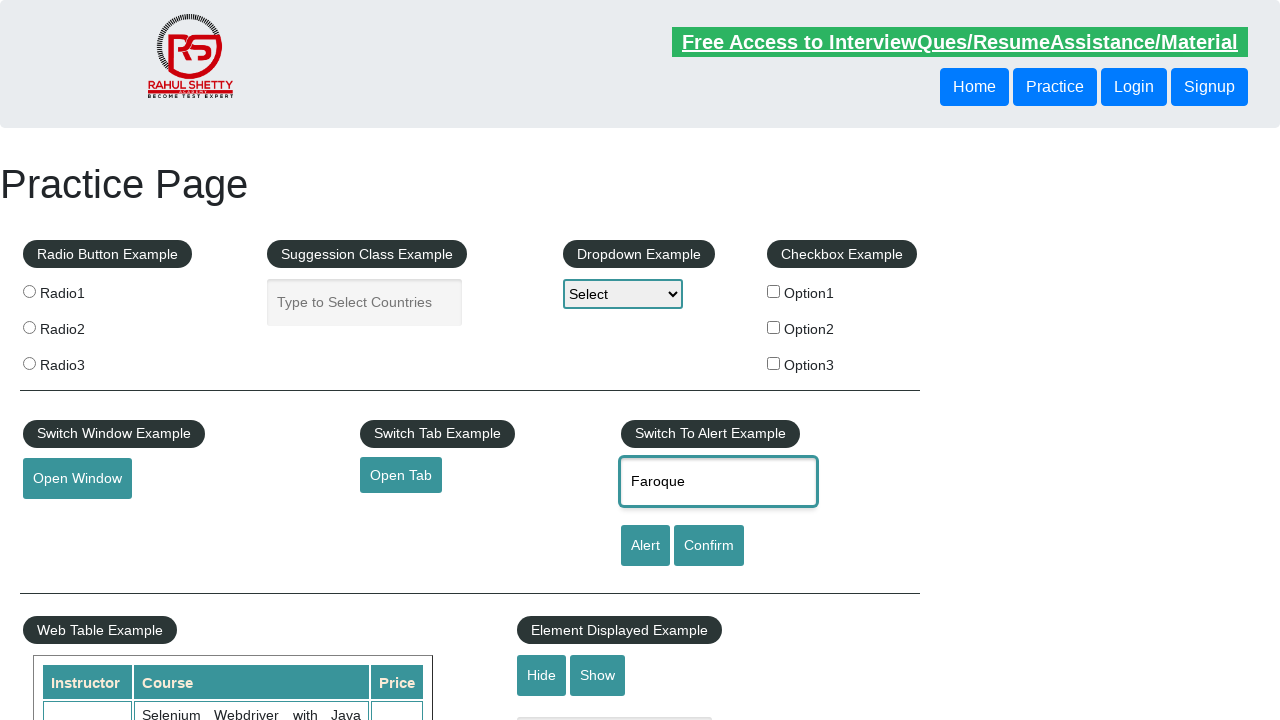

Clicked confirm button to trigger confirm dialog at (709, 546) on #confirmbtn
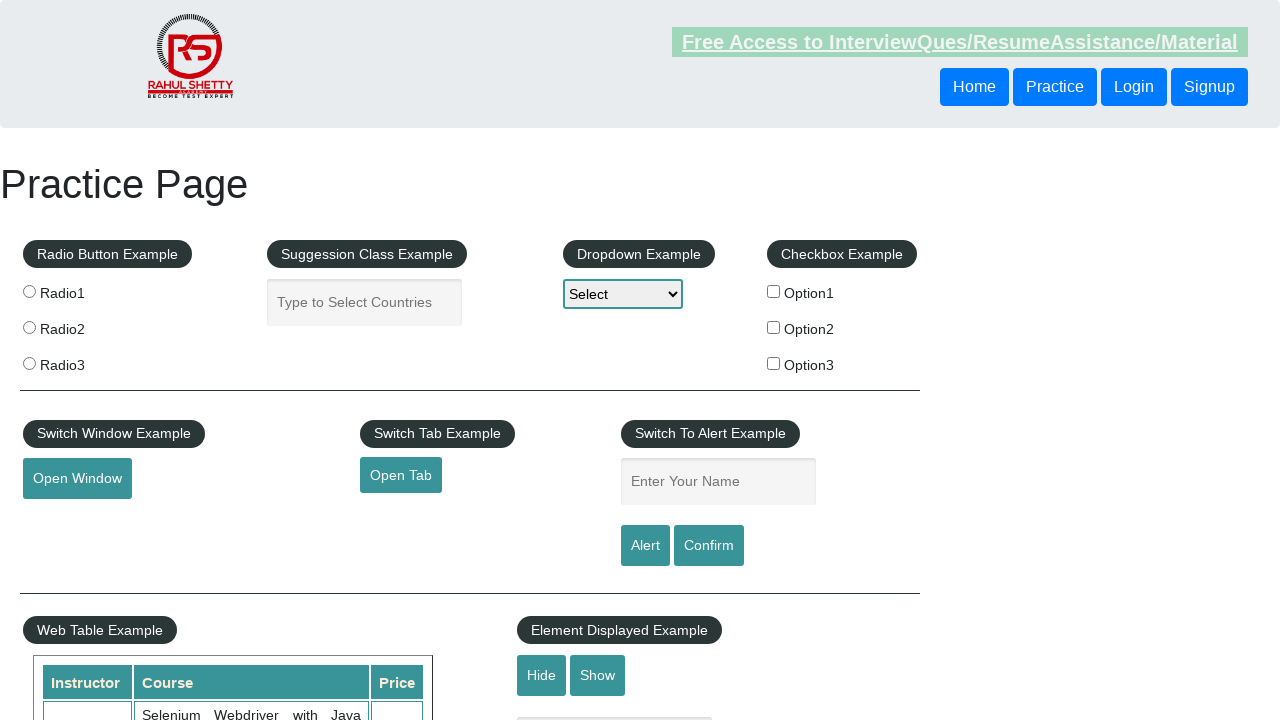

Waited for confirm dialog interaction to complete
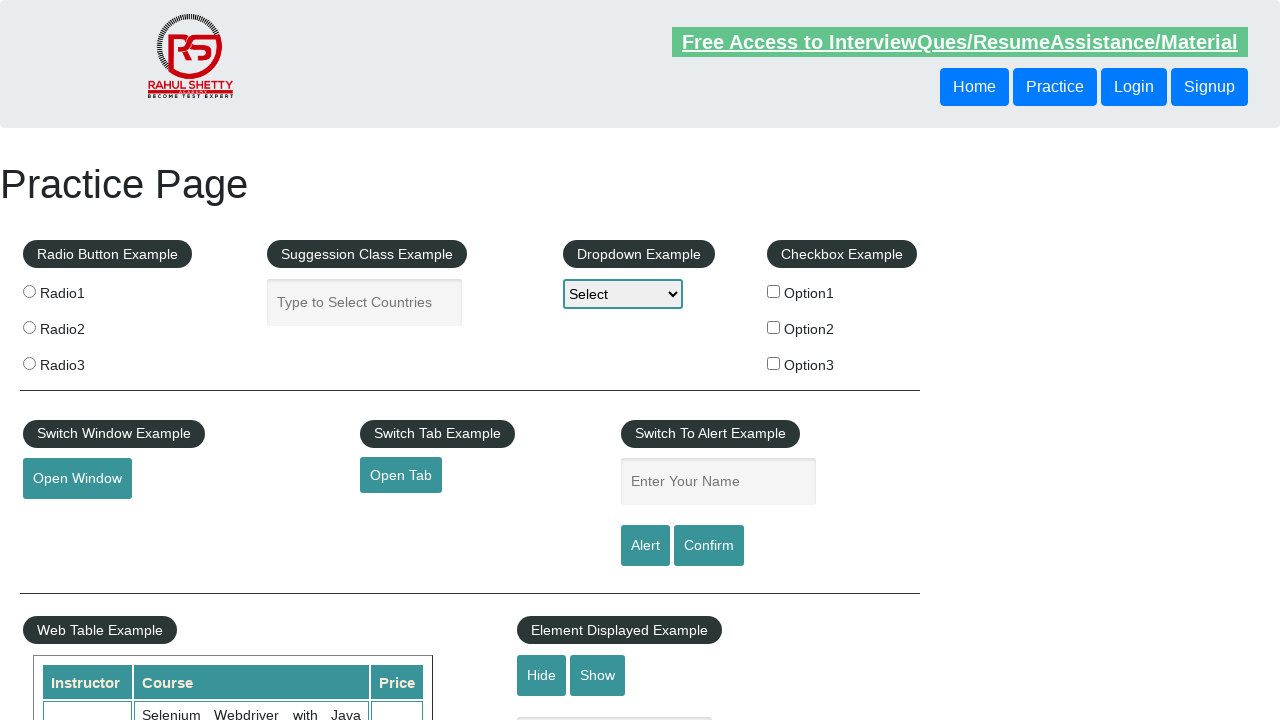

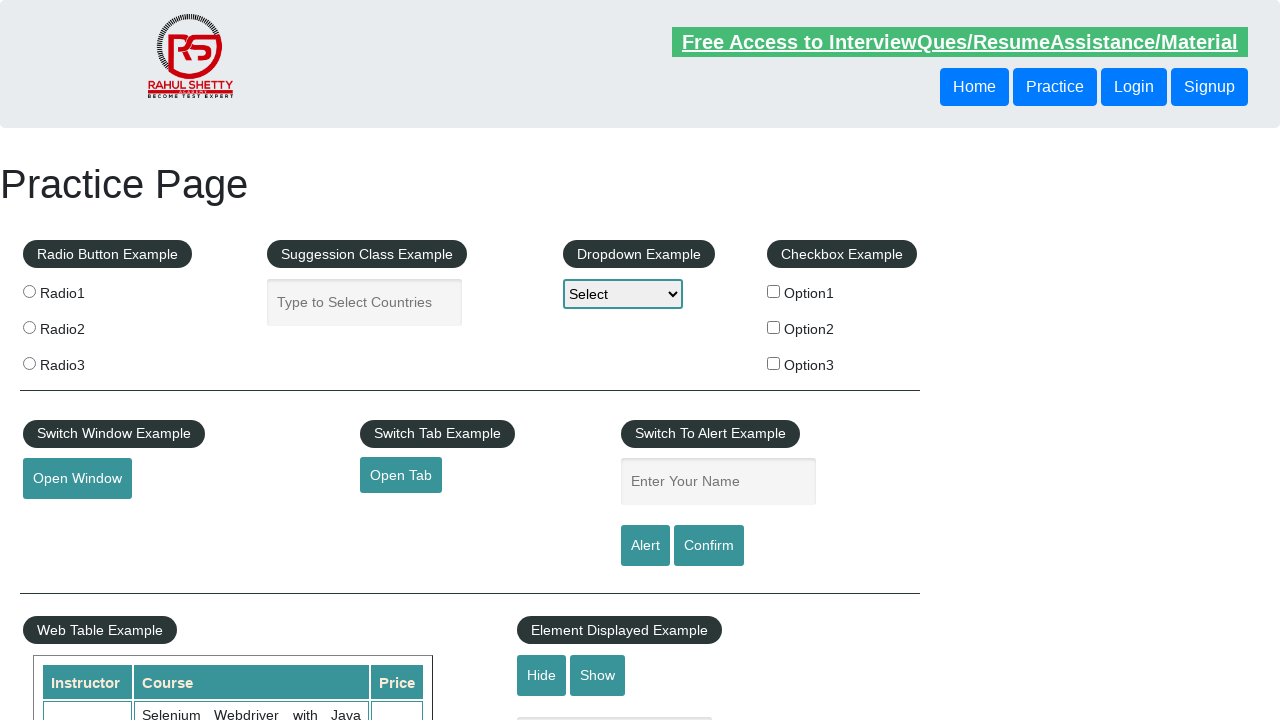